Tests timezone emulation by setting the browser timezone to America/Montevideo and navigating to a timezone display website.

Starting URL: https://everytimezone.com/

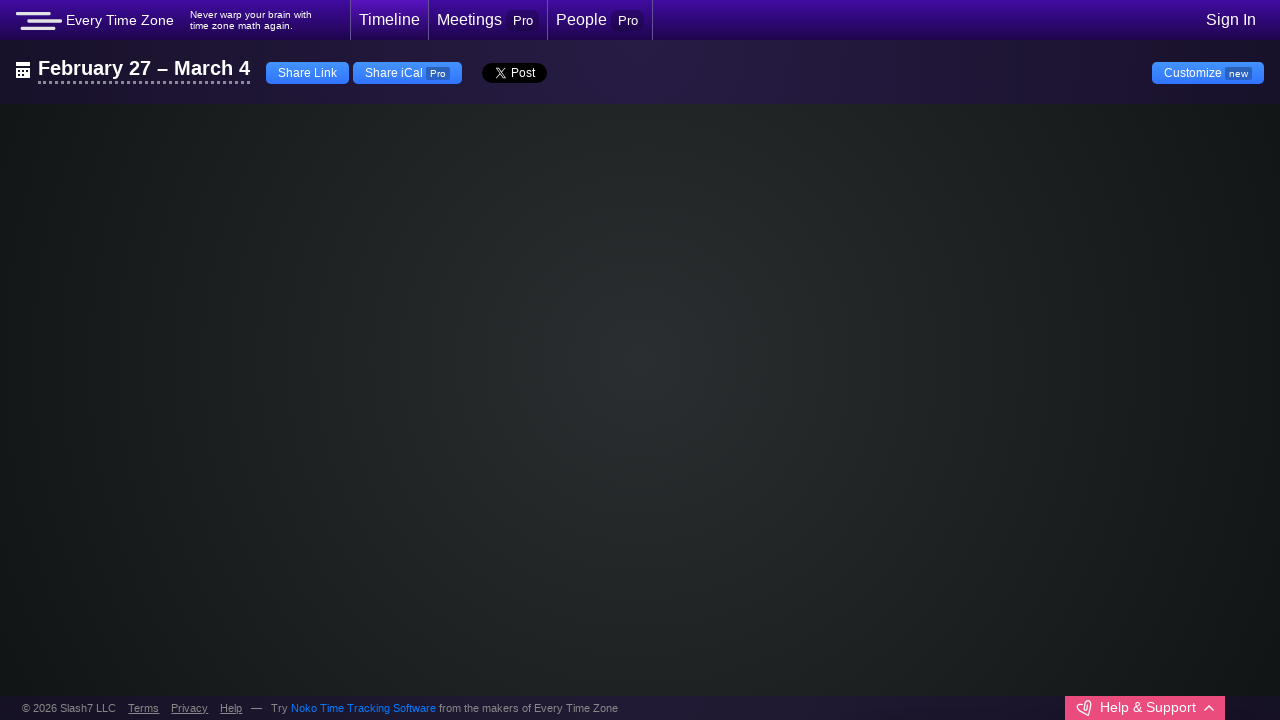

Created CDP session for browser context
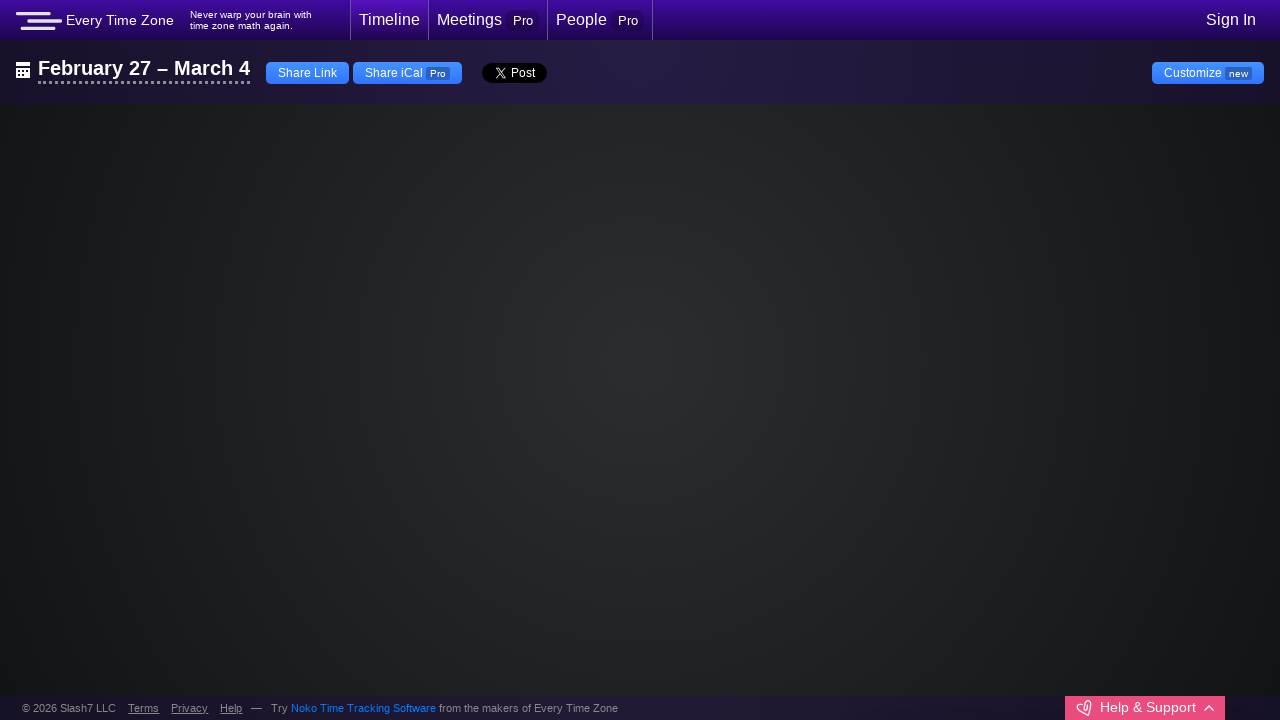

Set browser timezone to America/Montevideo using CDP
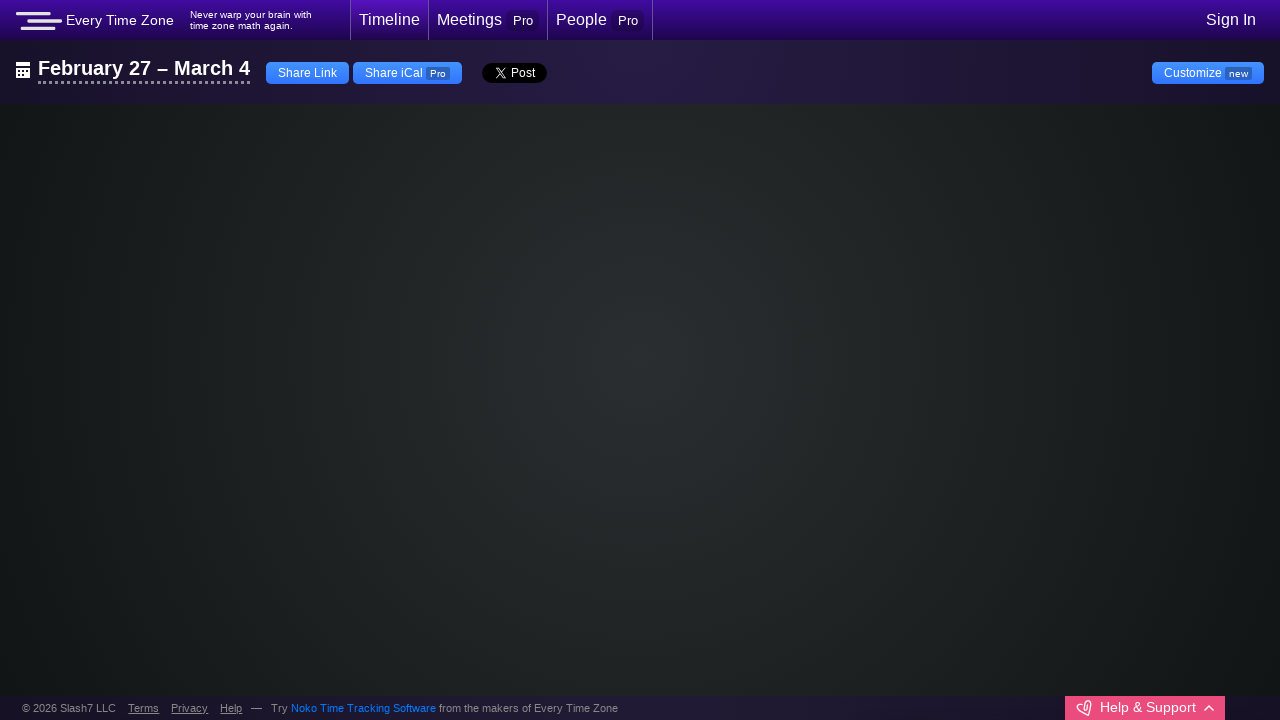

Reloaded page to apply timezone emulation
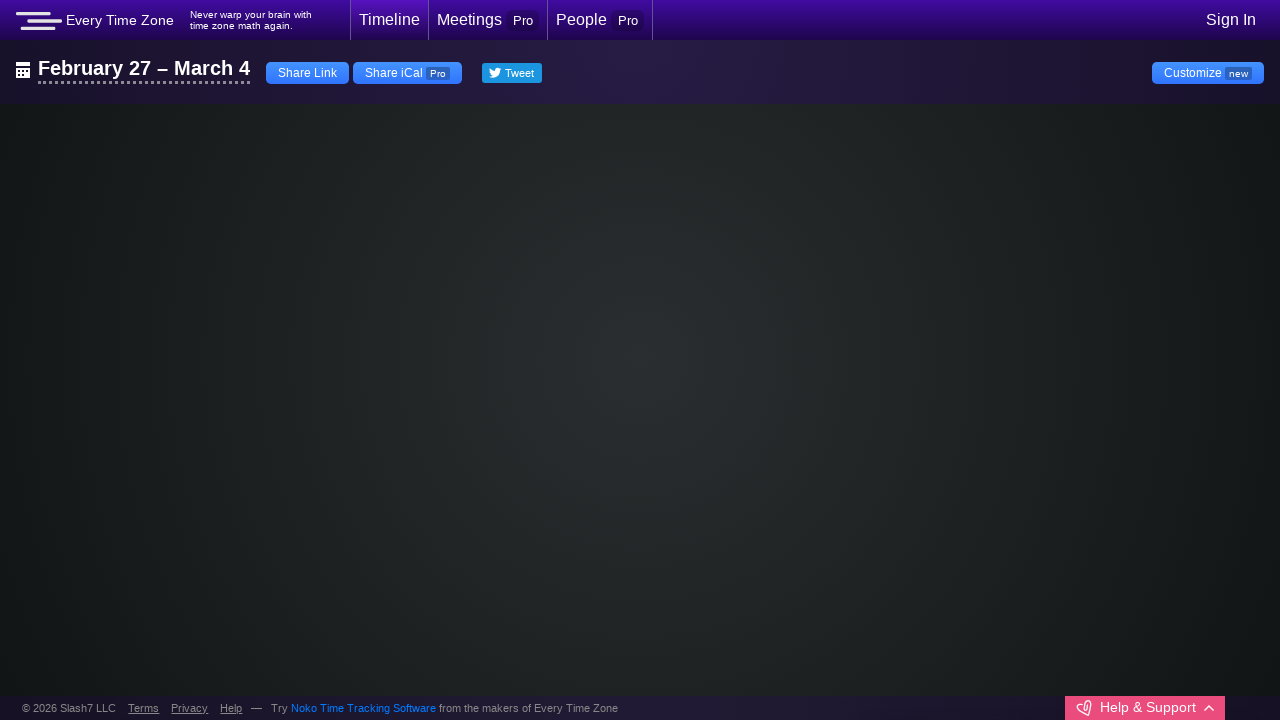

Waited for page to reach networkidle state
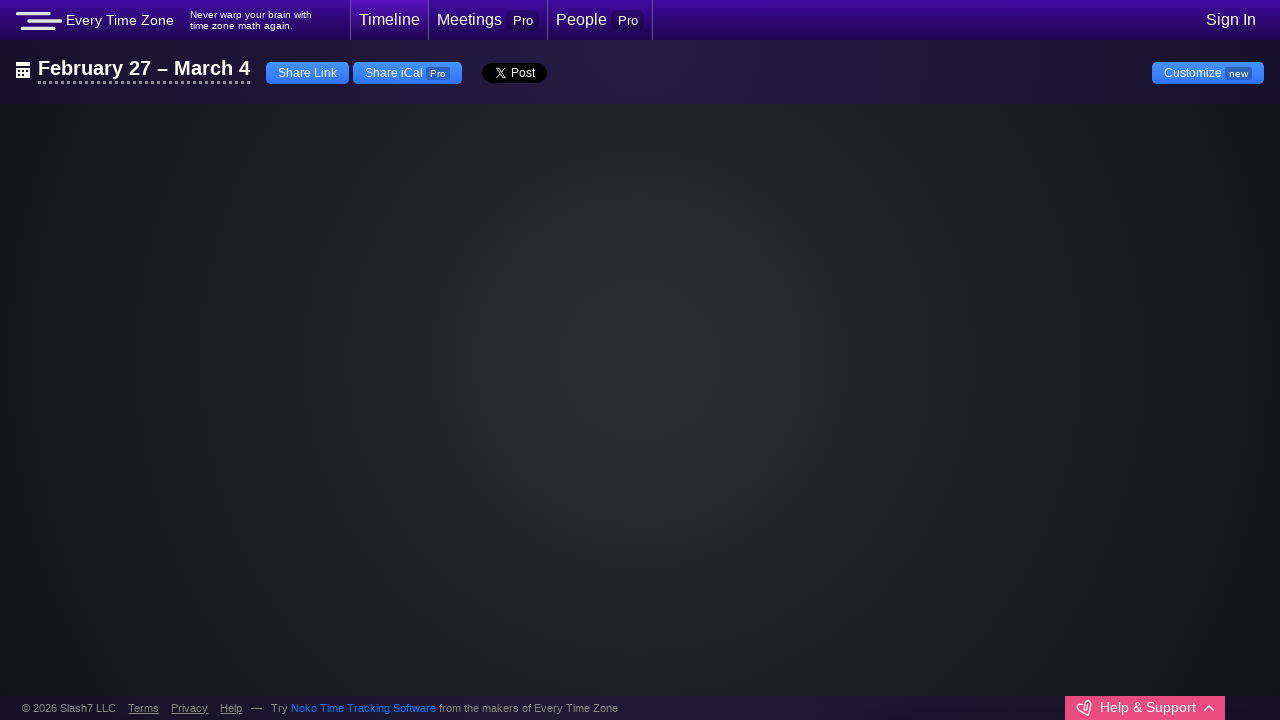

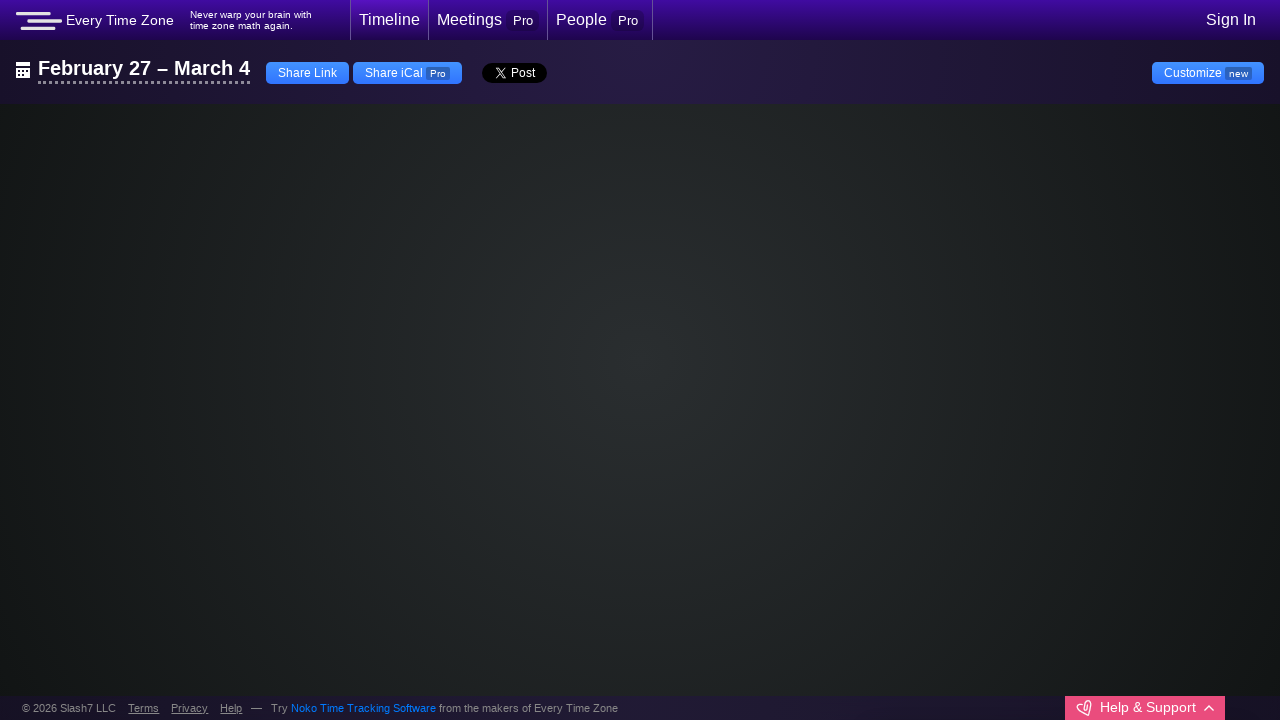